Tests clicking on the departure port dropdown/select element on the BlazDemo flight booking demo page

Starting URL: http://blazedemo.com/

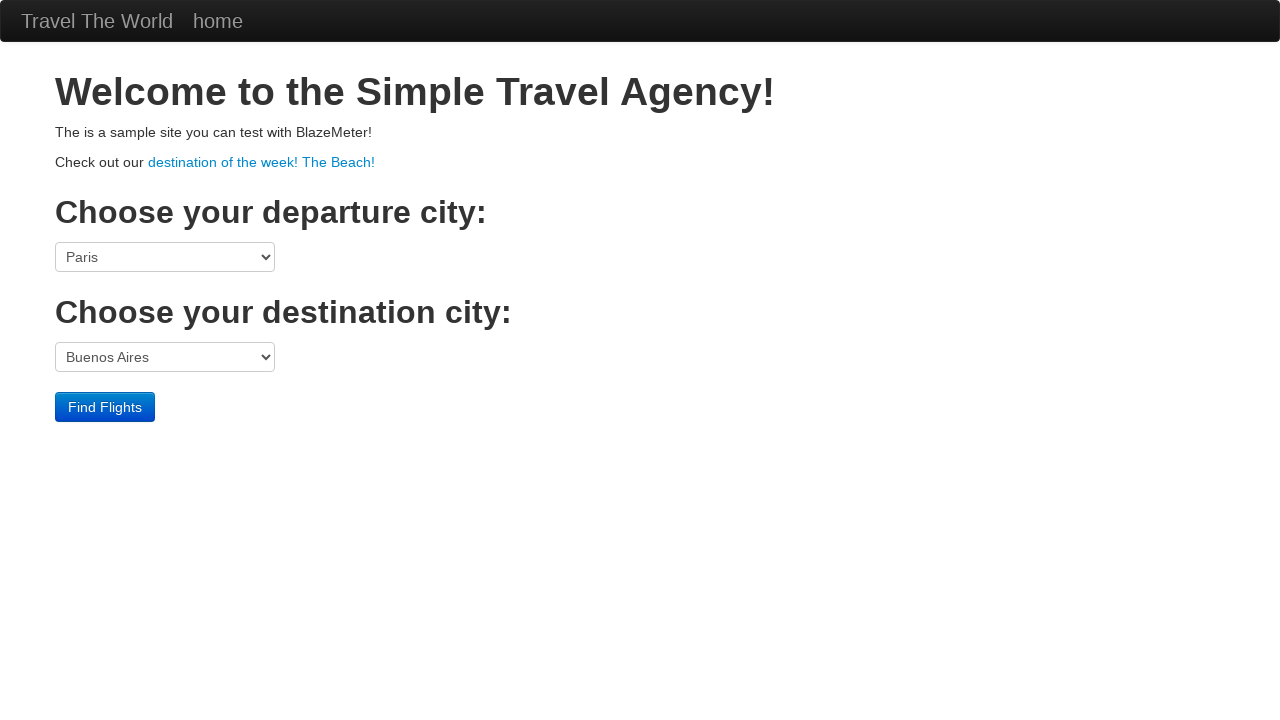

Clicked on departure port dropdown selector at (165, 257) on [name='fromPort']
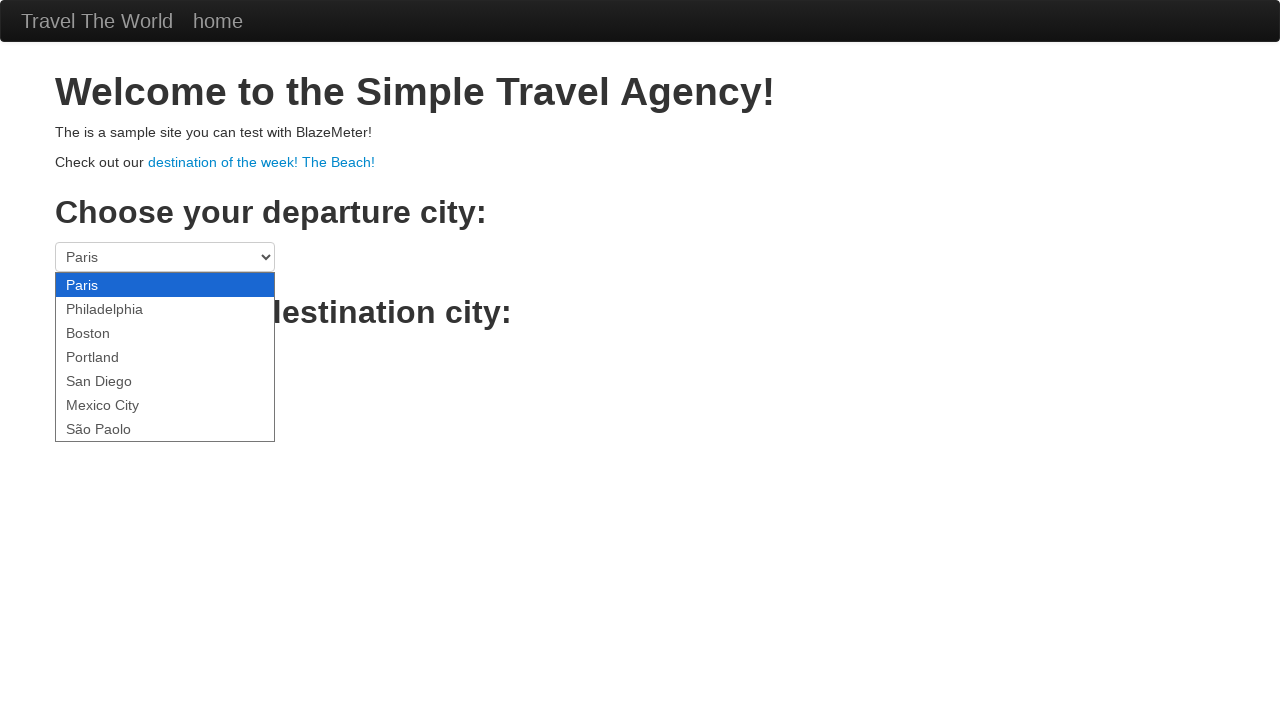

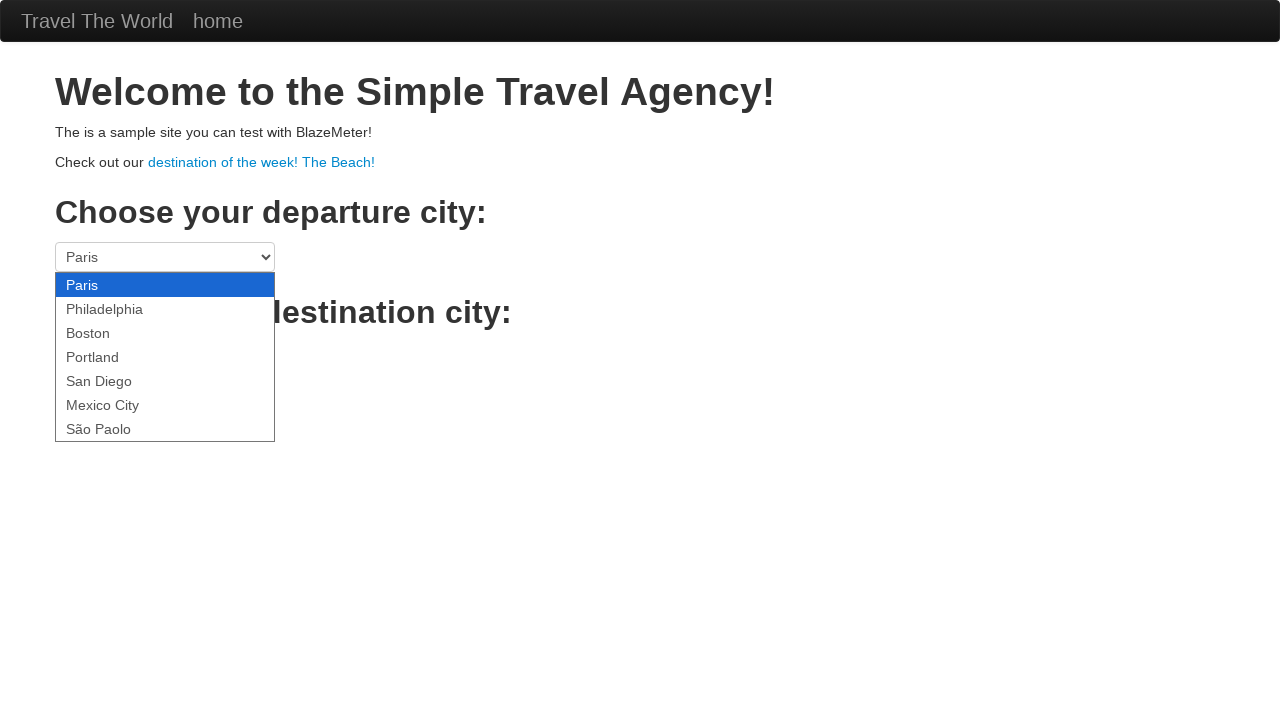